Verifies table structure including column headers, row count, and pagination functionality by clicking on the last pagination page and comparing address data.

Starting URL: https://test-with-me-app.vercel.app/learning/web-elements/components/table

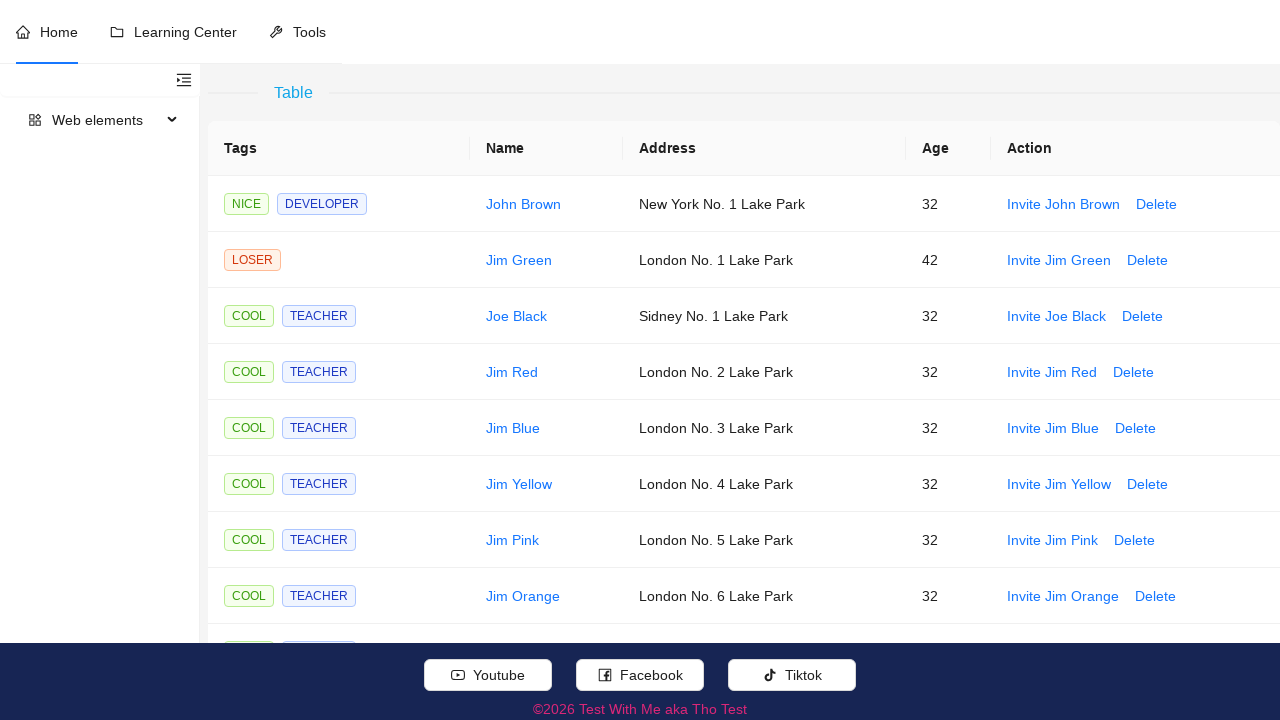

Waited 2 seconds for table to load
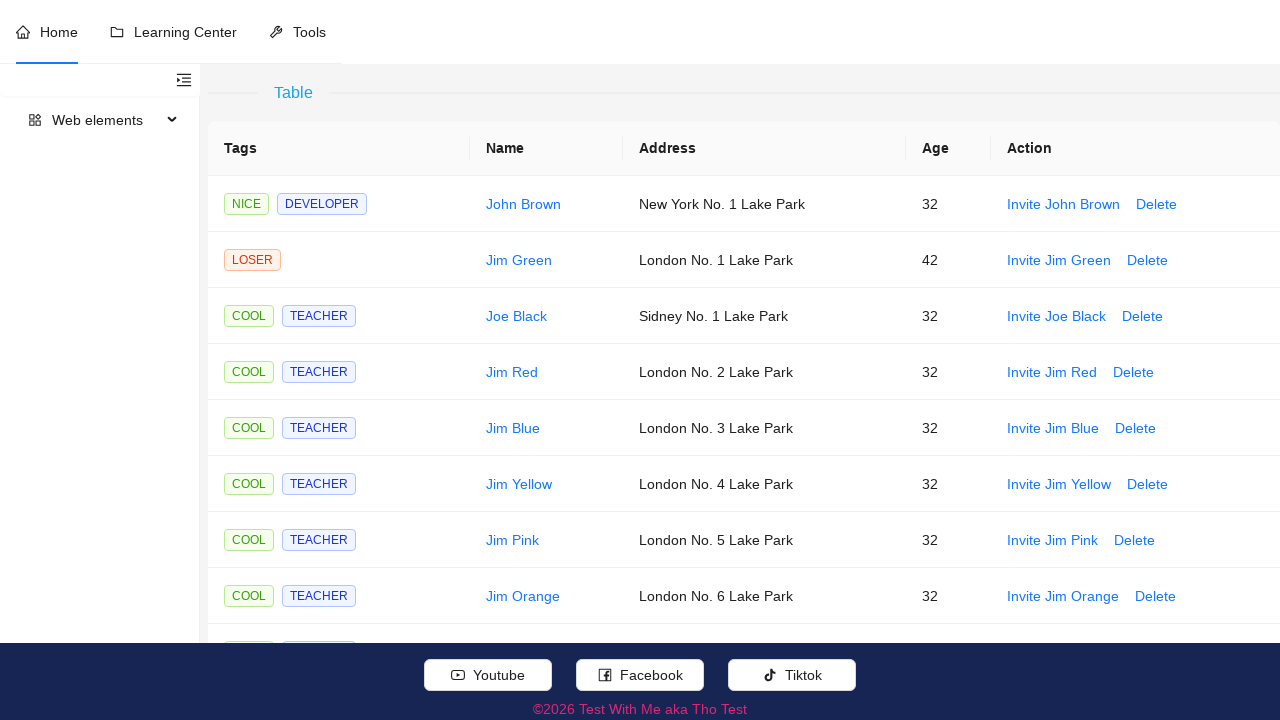

Table column headers appeared
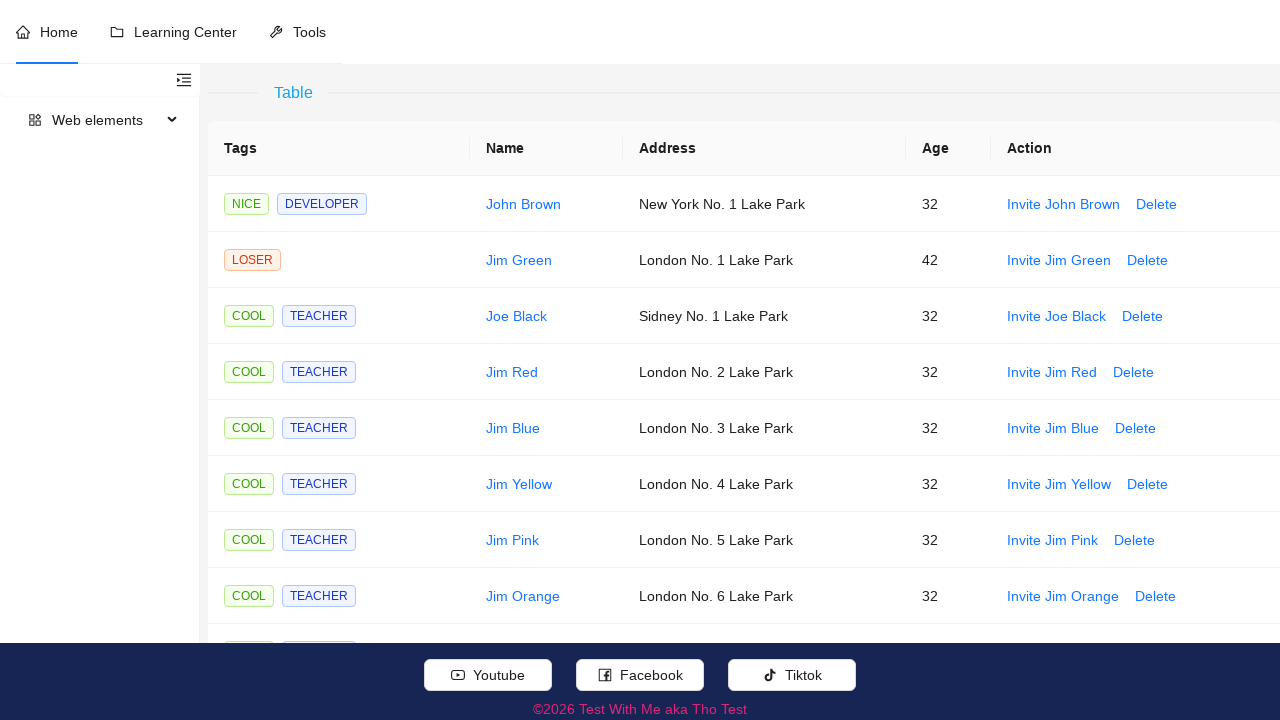

Found 5 column headers
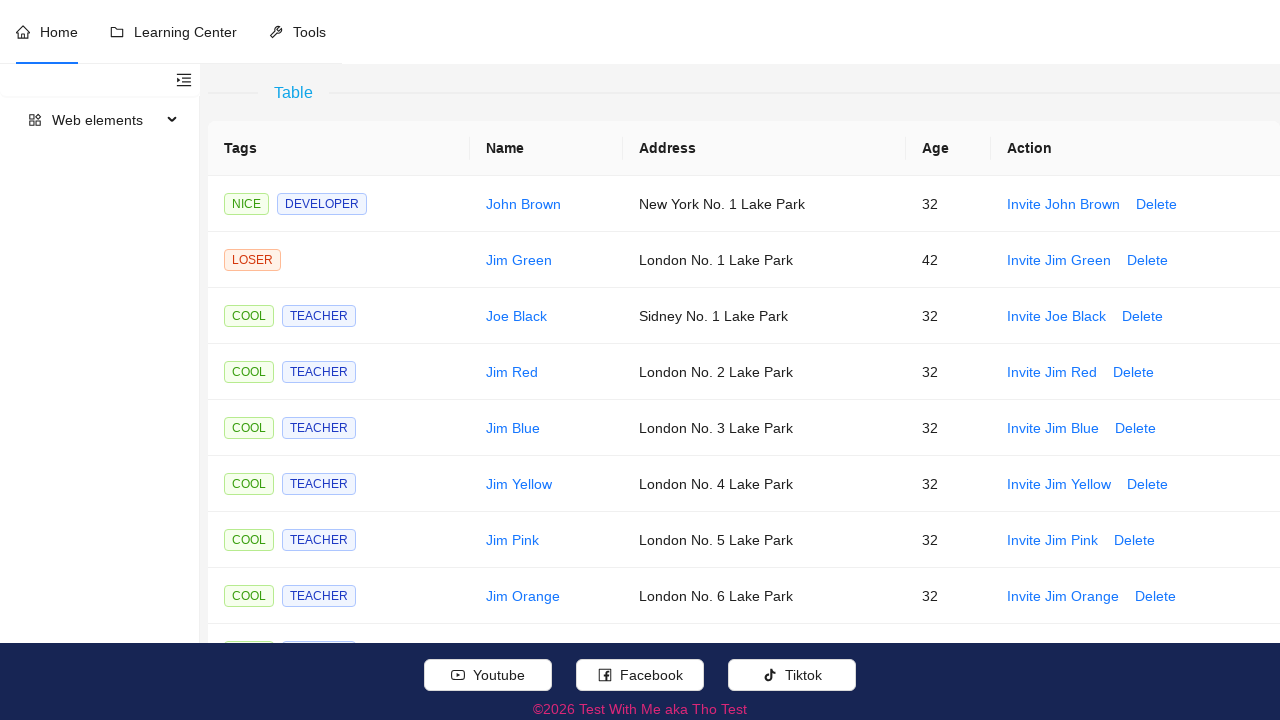

Verified table has 5 columns as expected
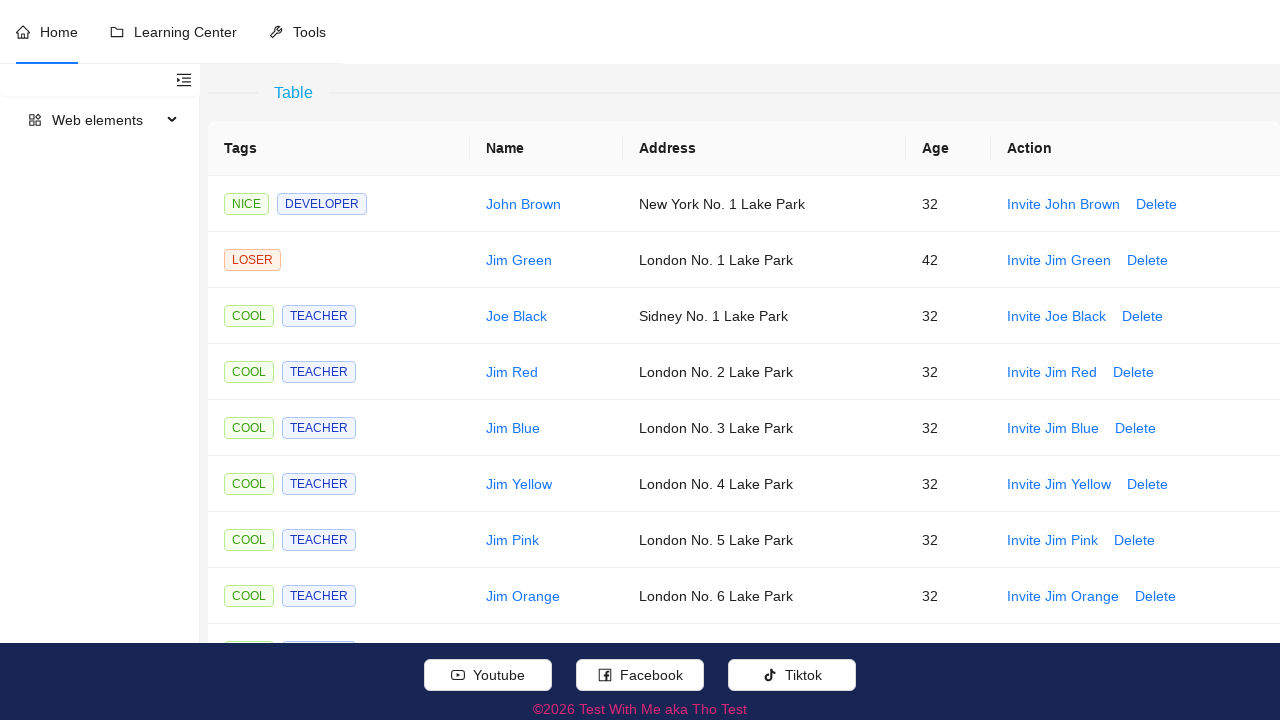

Retrieved column labels: ['Tags', 'Name', 'Address', 'Age', 'Action']
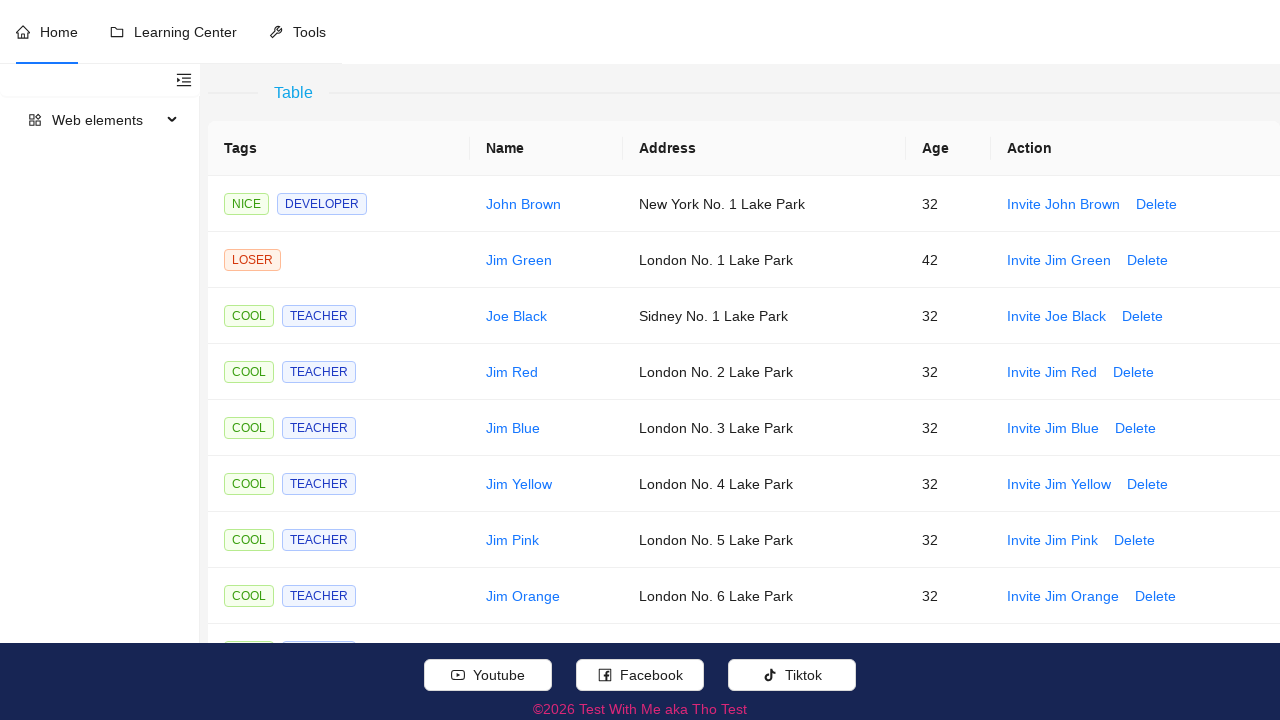

Address column found at index 2
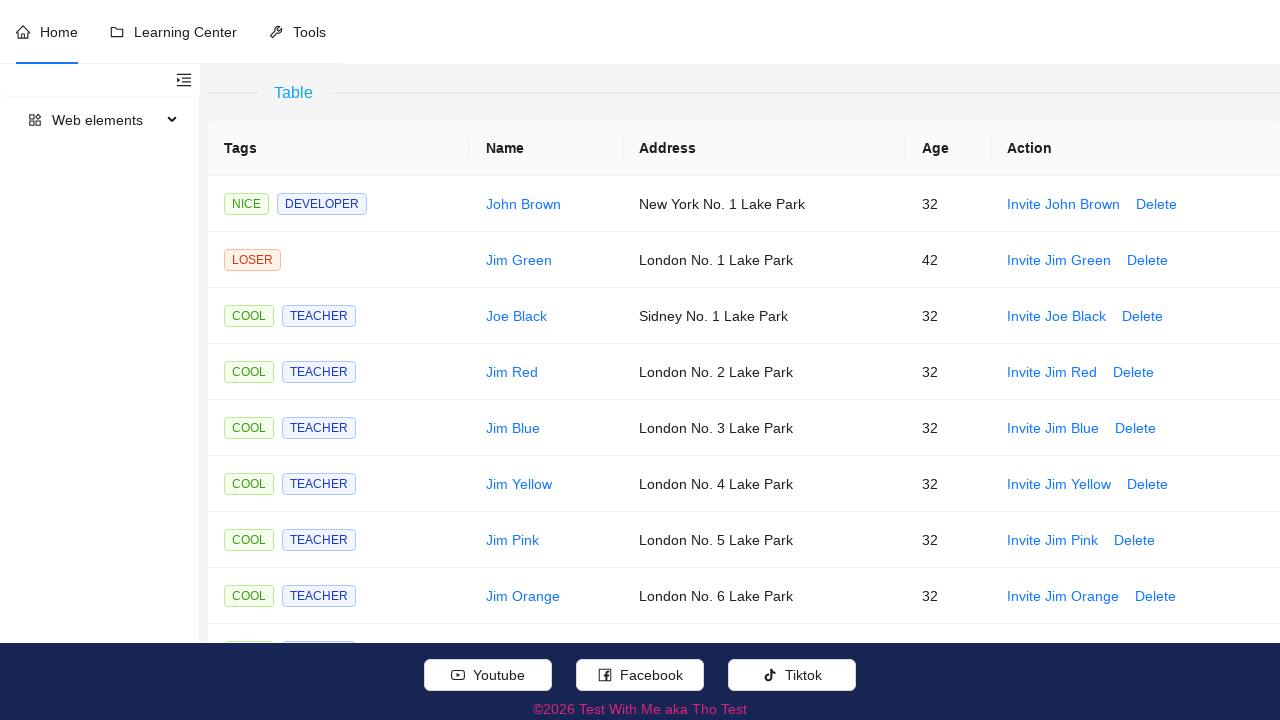

Found 10 rows on first page
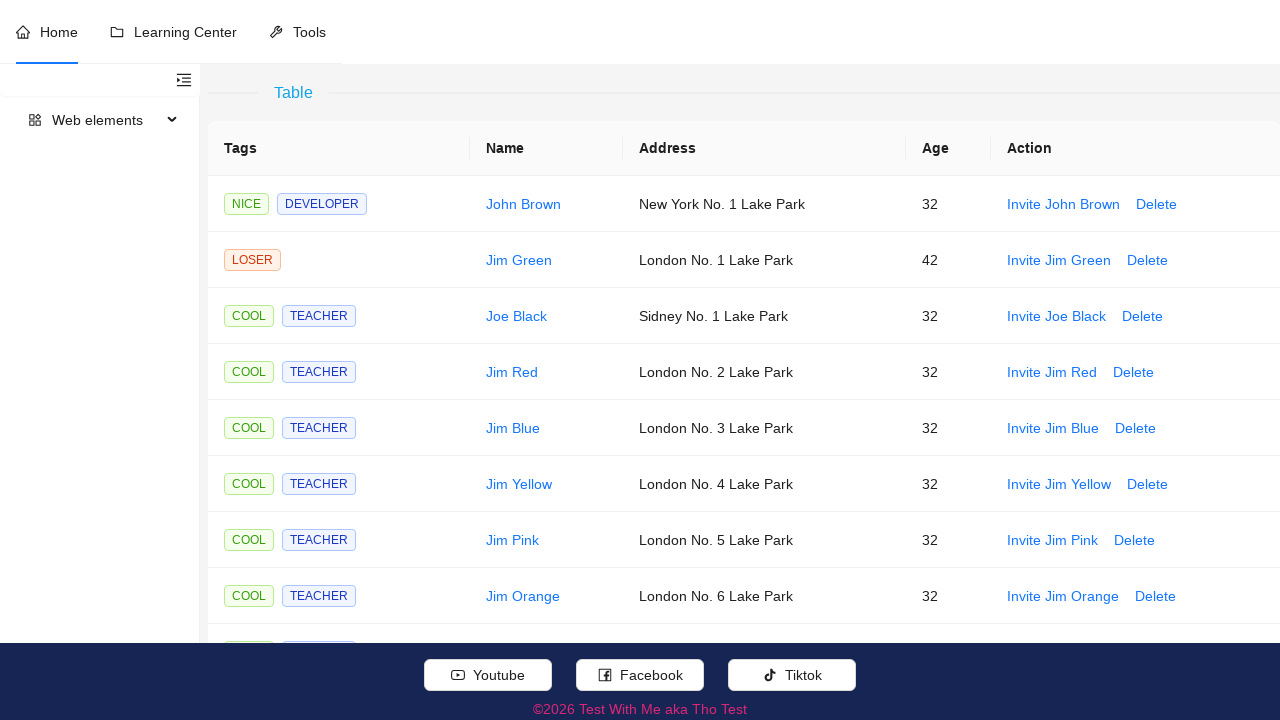

Verified first page has 10 rows as expected
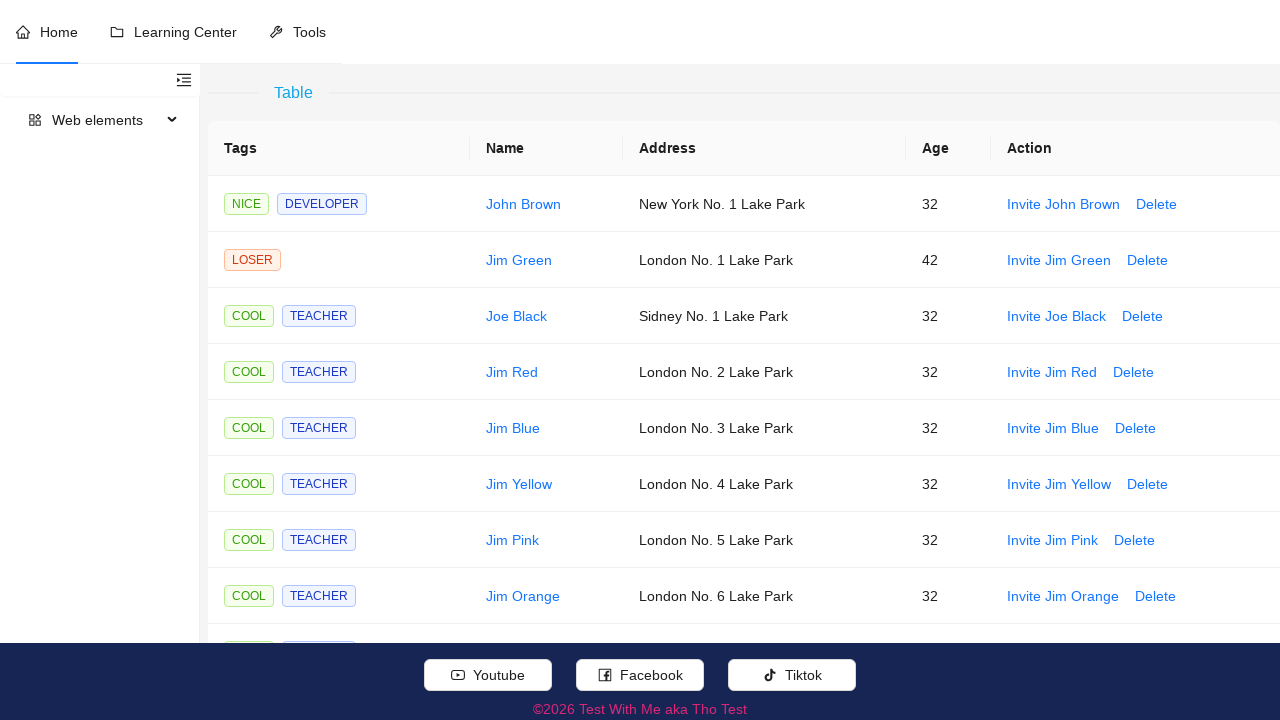

Captured 10 addresses from first page
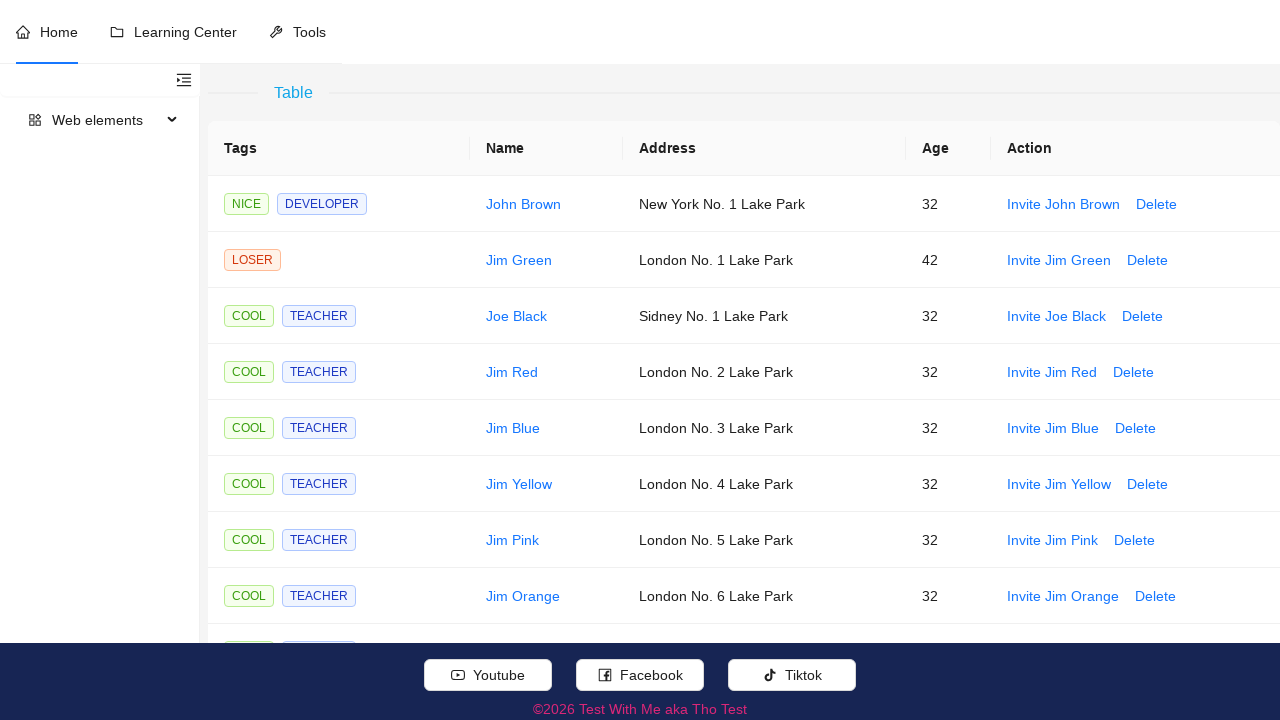

Found 2 pagination pages
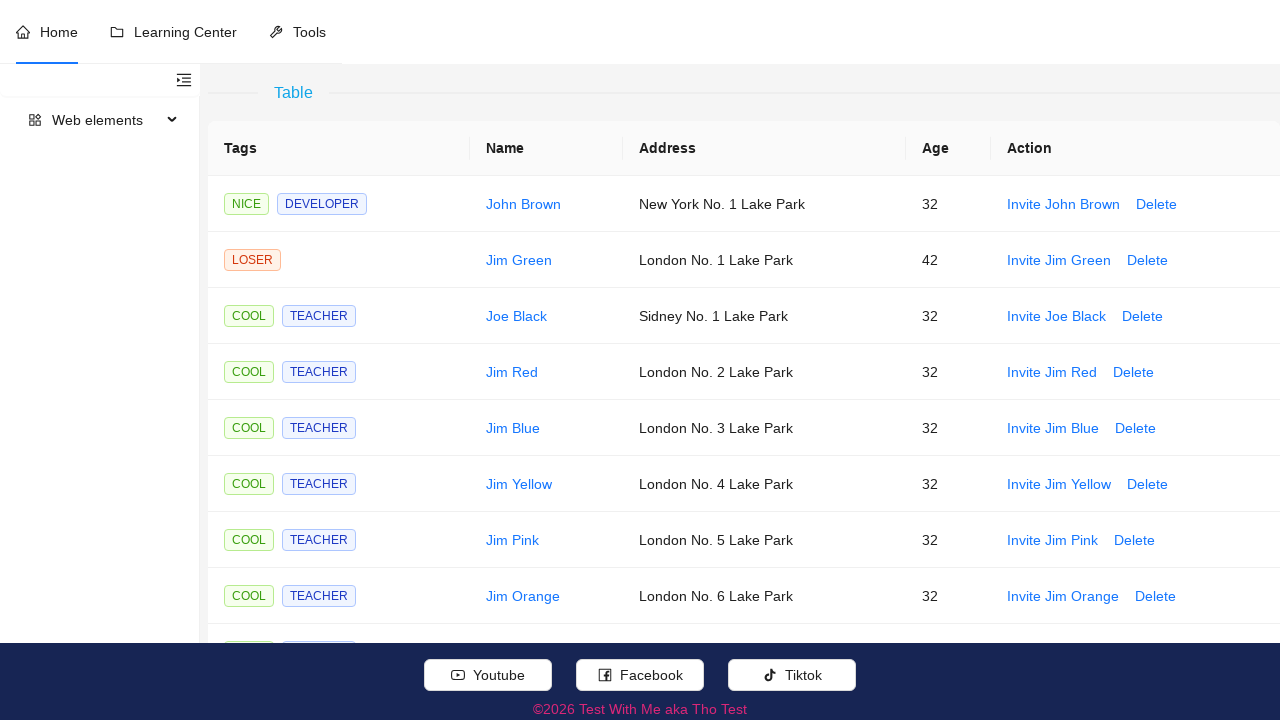

Clicked on last pagination page (page 2) at (1224, 611) on //li[contains(concat(' ',normalize-space(@class),' '),' ant-pagination-item ')] 
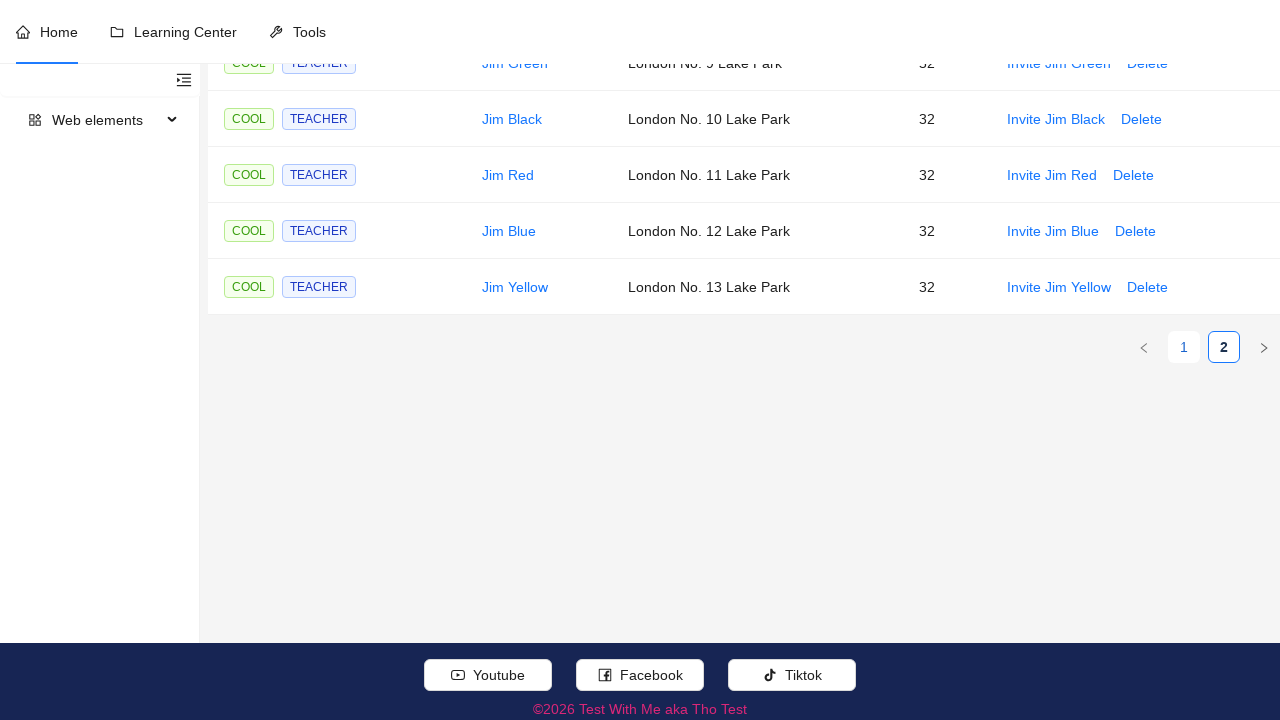

Waited 500ms for last page to load
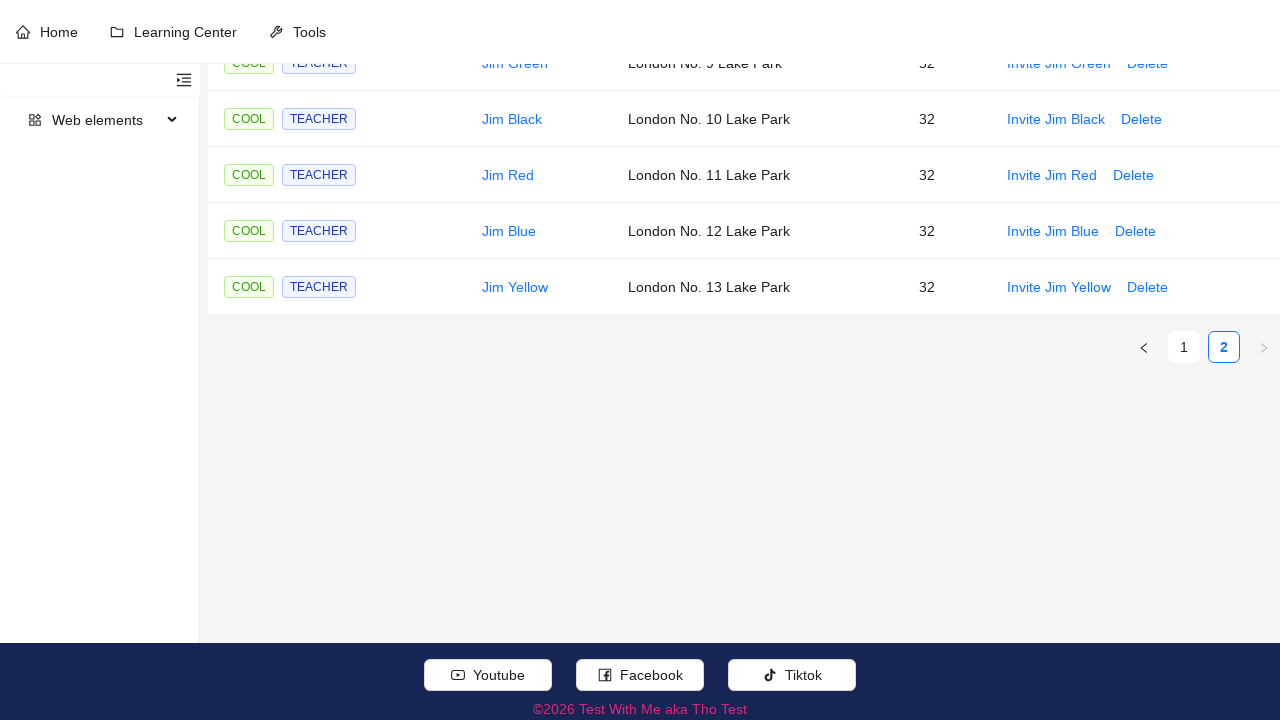

Captured 5 addresses from last page
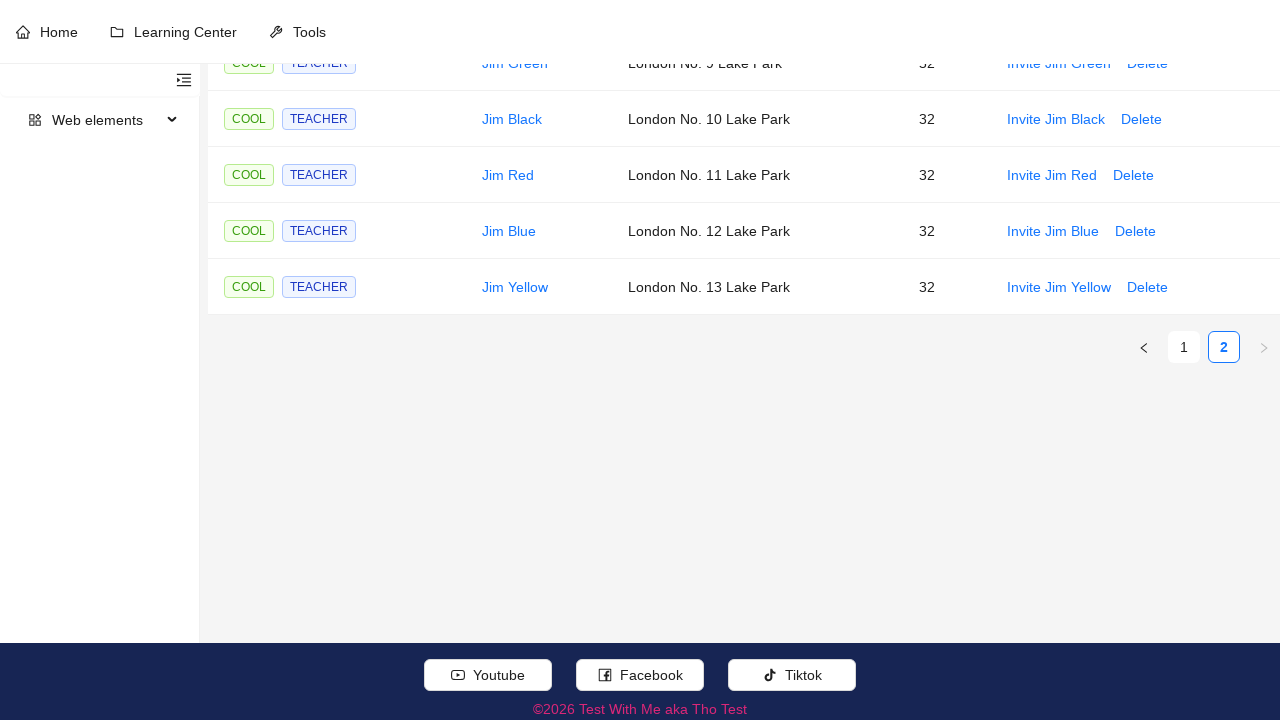

Verified that pagination changed the displayed addresses
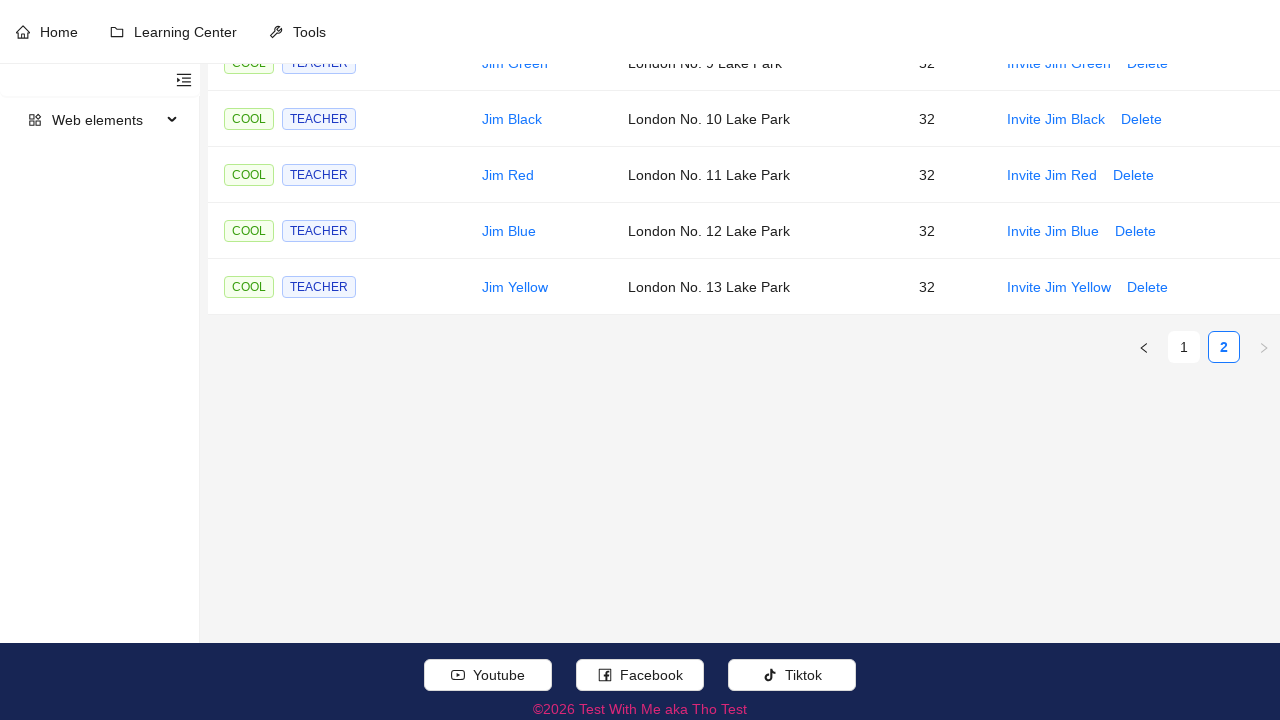

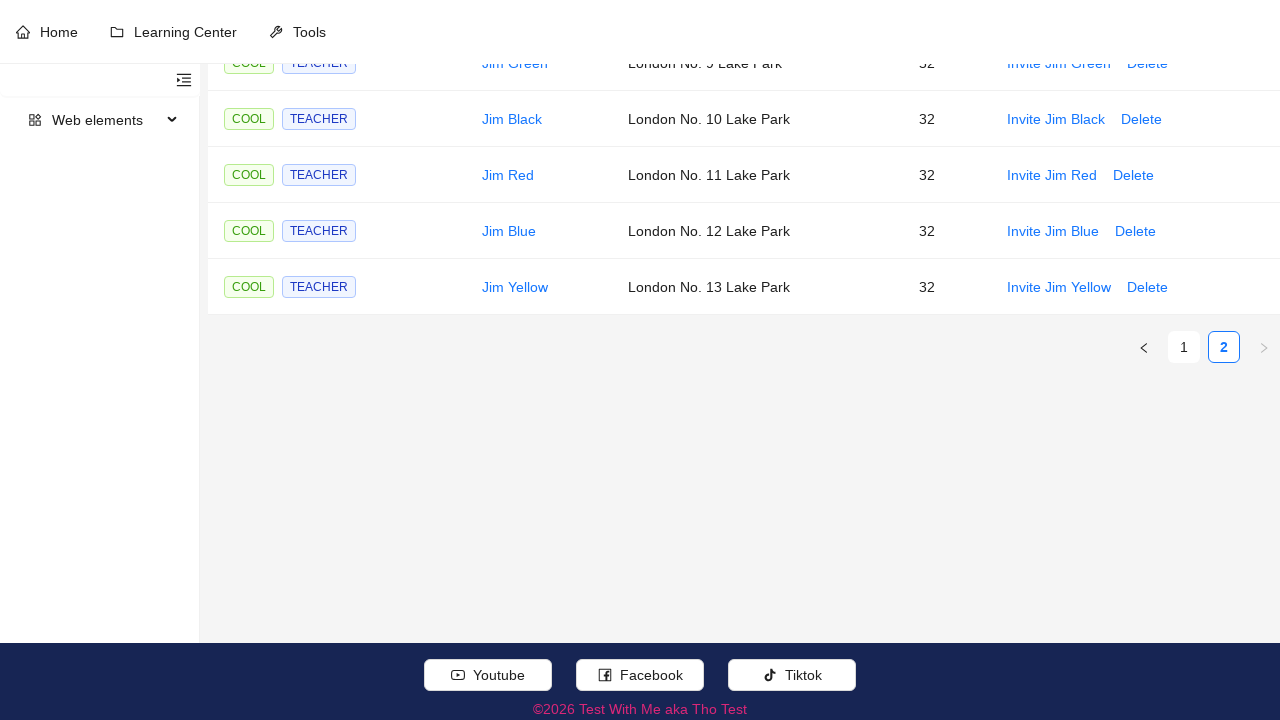